Tests browser window and tab handling functionality by opening new tabs/windows, switching between them, and interacting with elements

Starting URL: https://demoqa.com/browser-windows

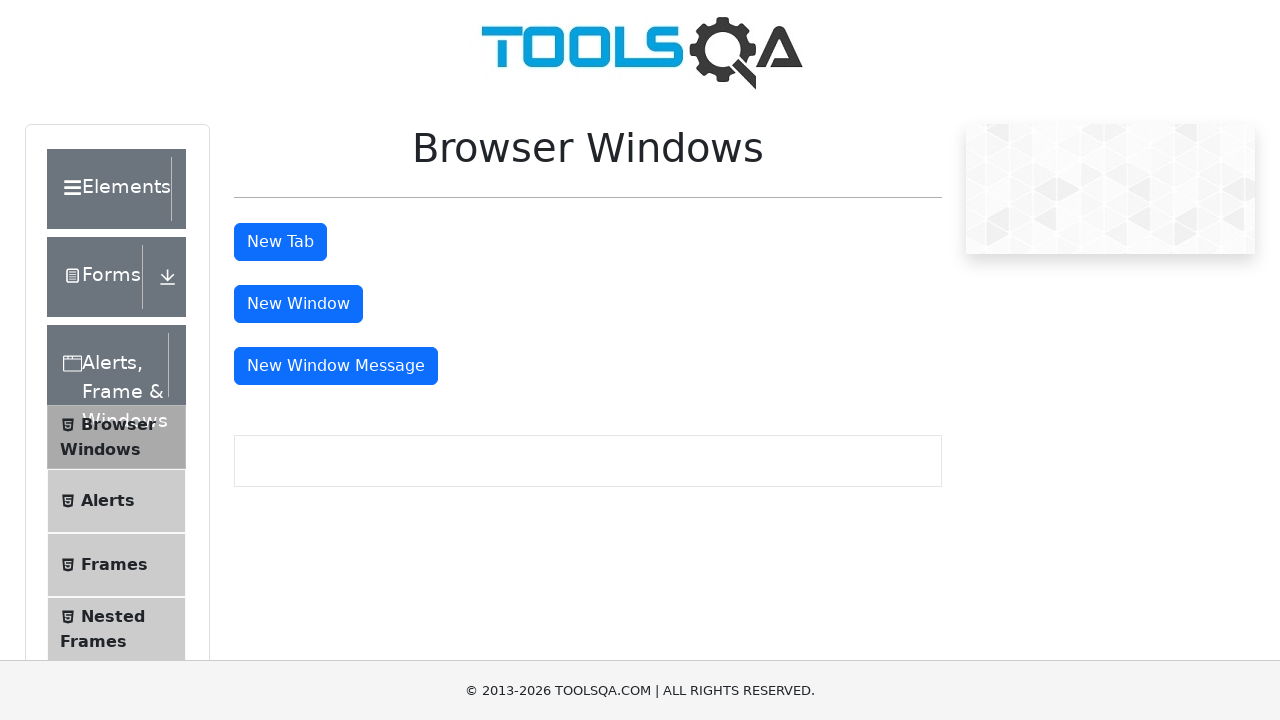

Scrolled down to make buttons visible
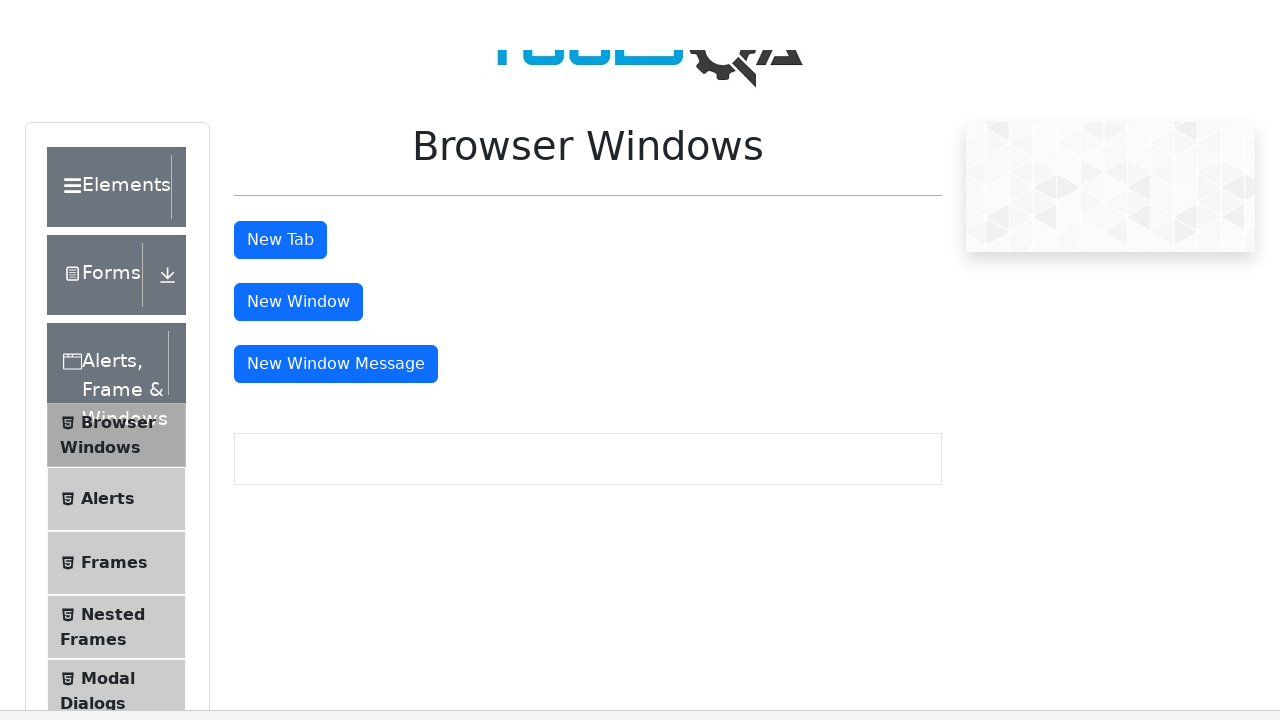

Clicked new tab button at (280, 19) on button#tabButton
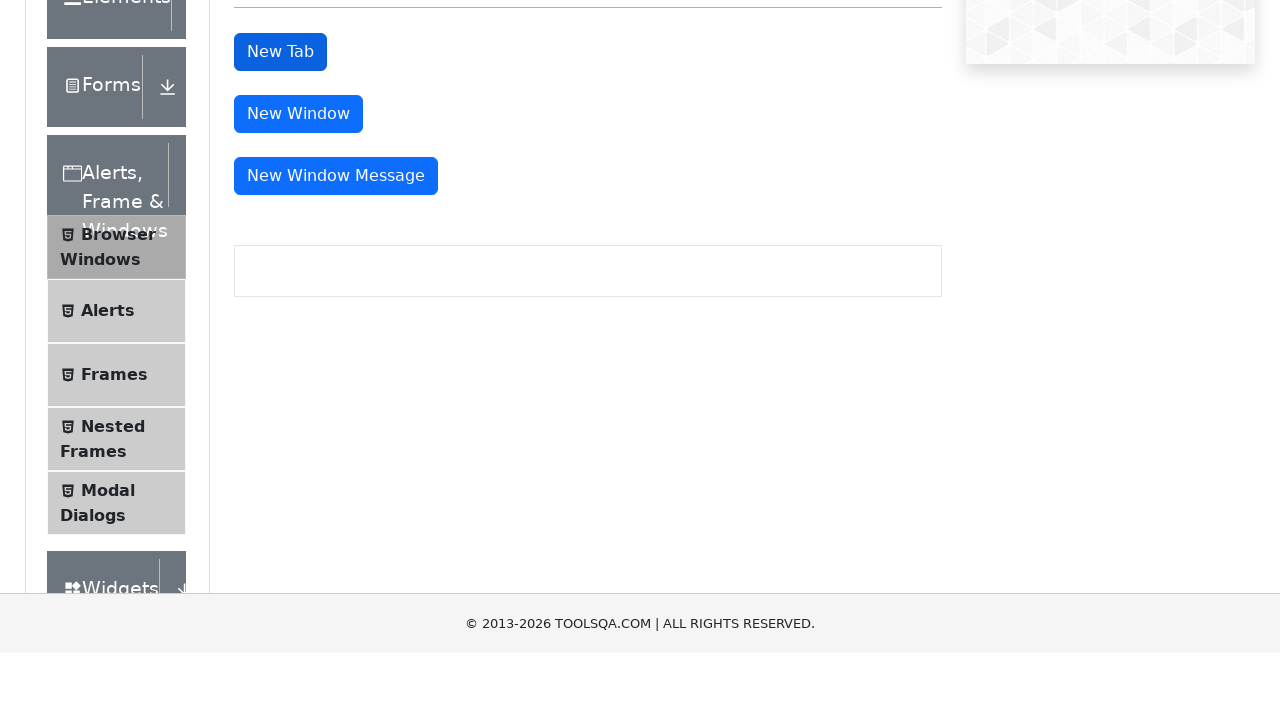

Retrieved all pages - total windows opened: 2
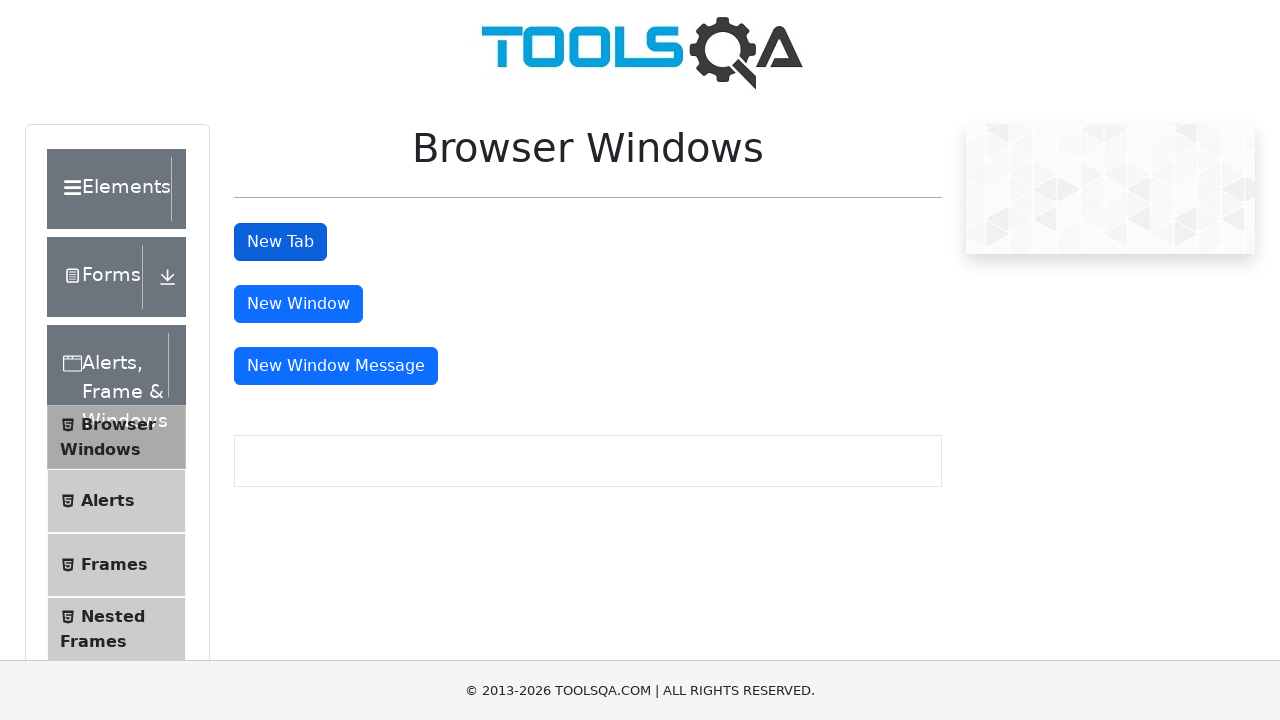

Switched to new tab and retrieved heading text: This is a sample page
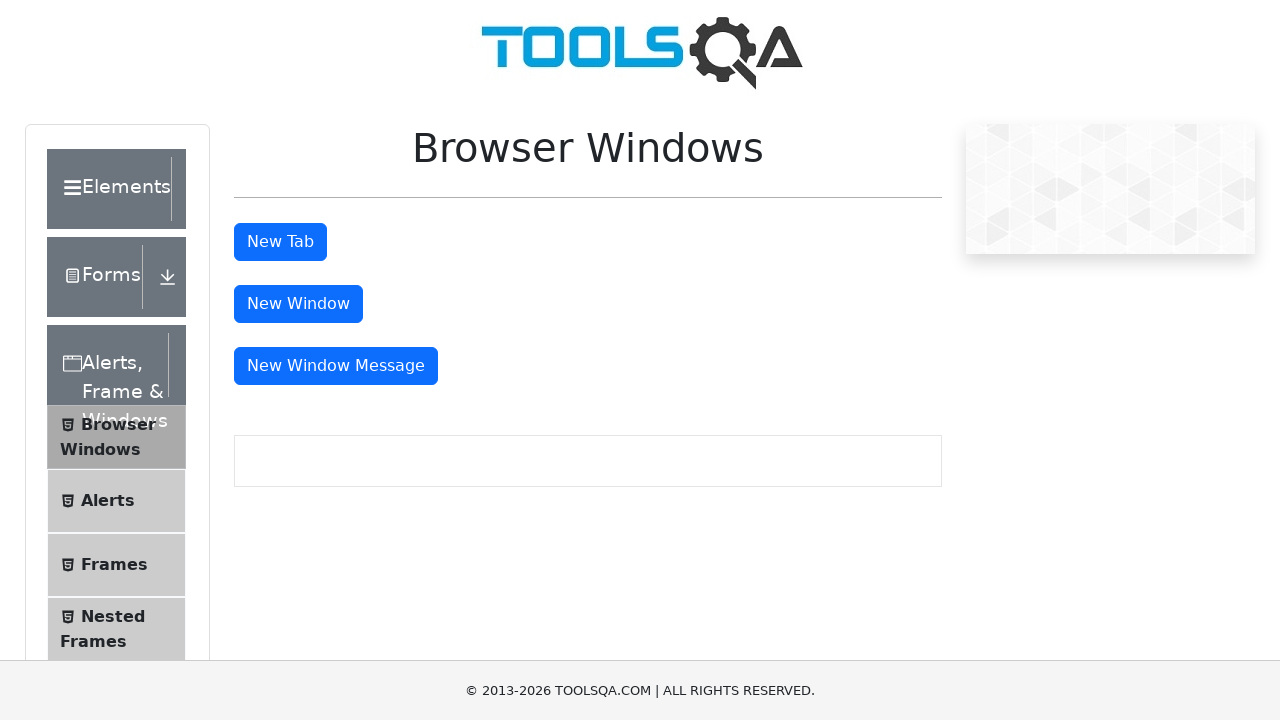

Switched back to main window and clicked Elements menu at (109, 189) on (//div[@class='header-text'])[1]
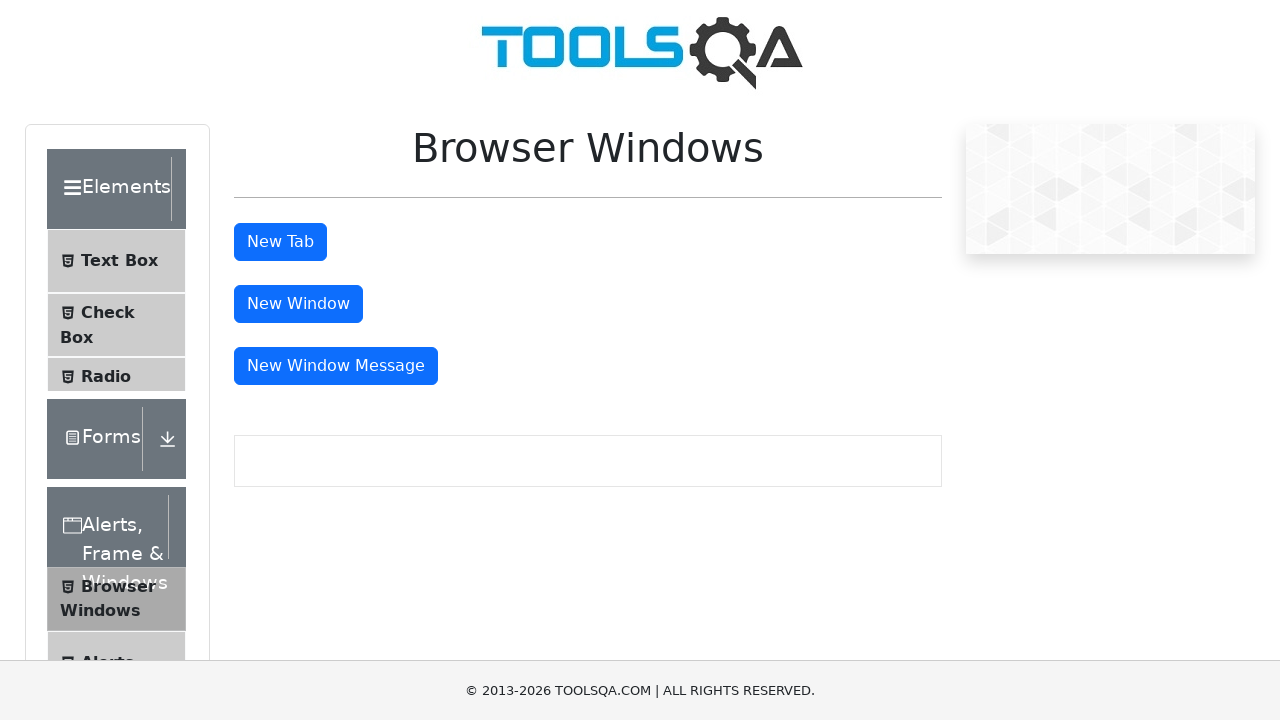

Clicked new window button at (298, 304) on button#windowButton
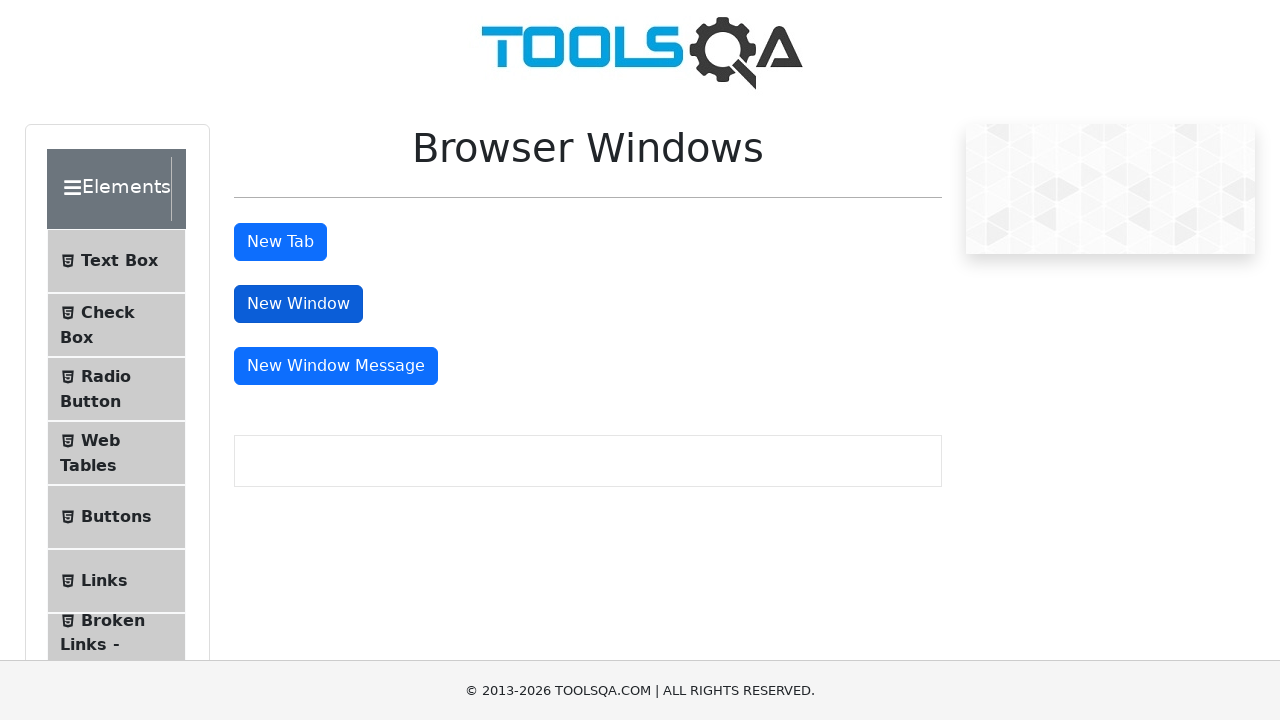

Retrieved updated list of pages - total windows opened: 3
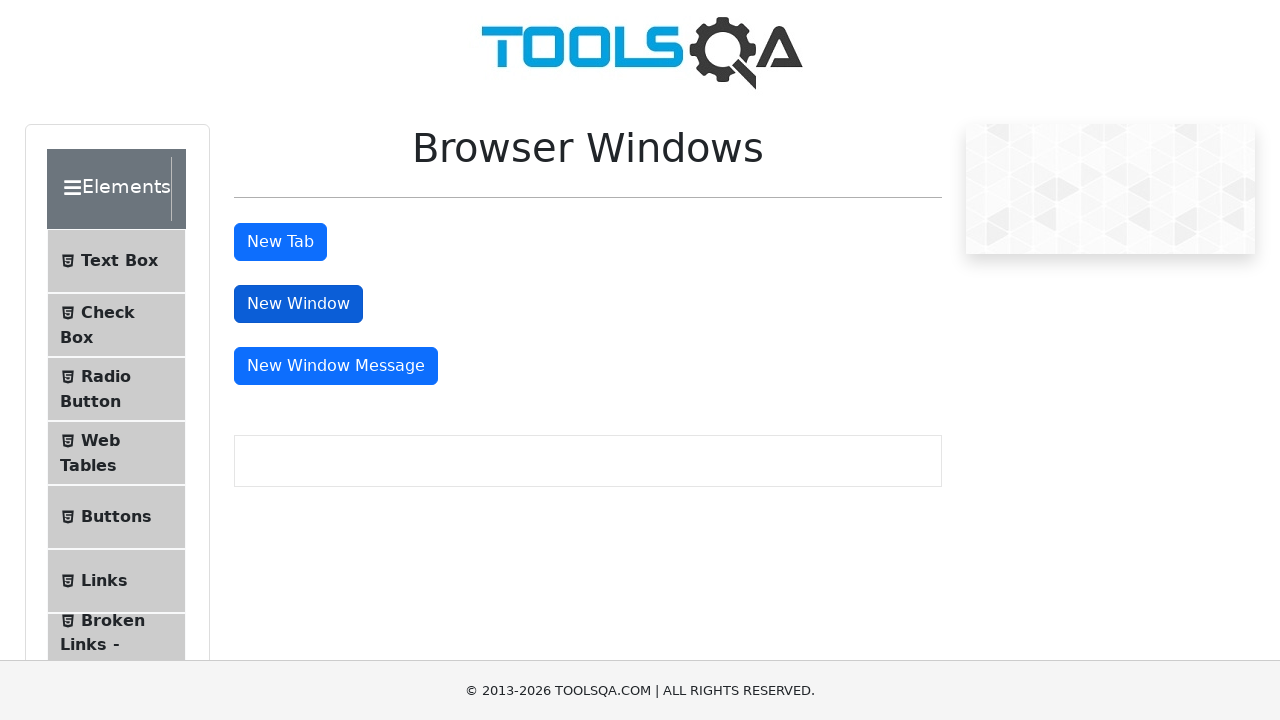

Switched to newest window and retrieved heading text: This is a sample page
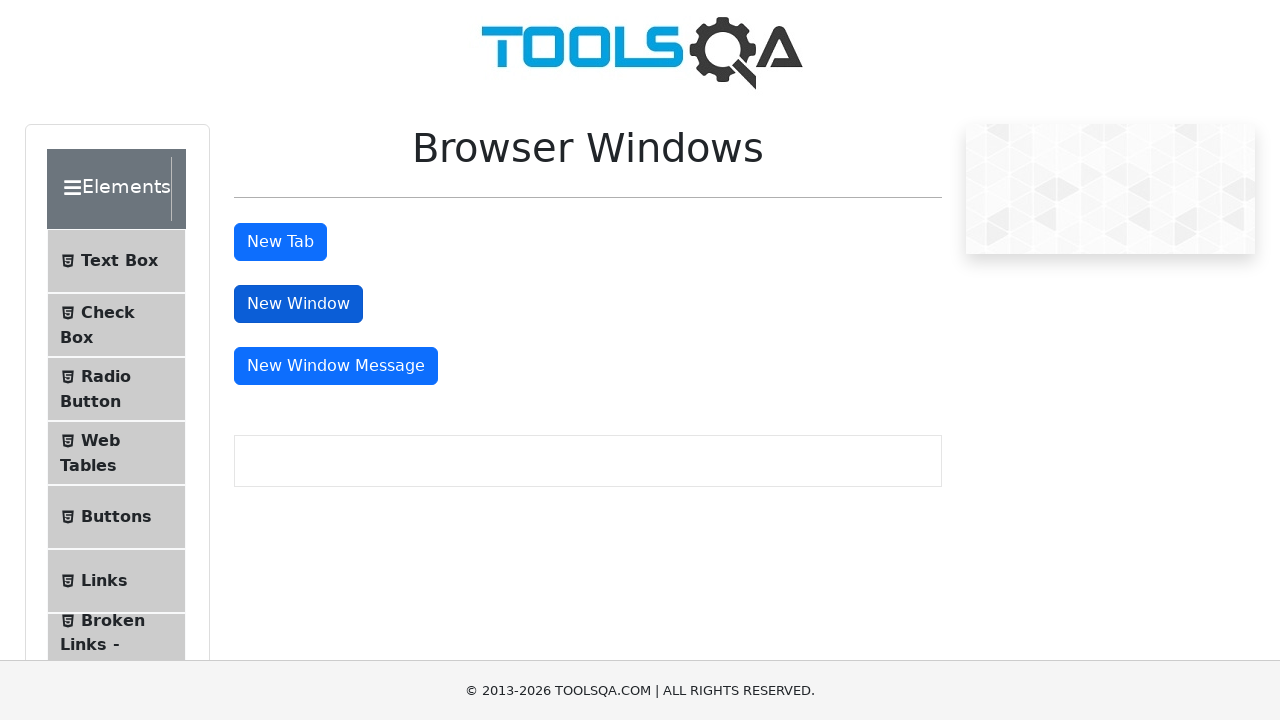

Closed the newest window
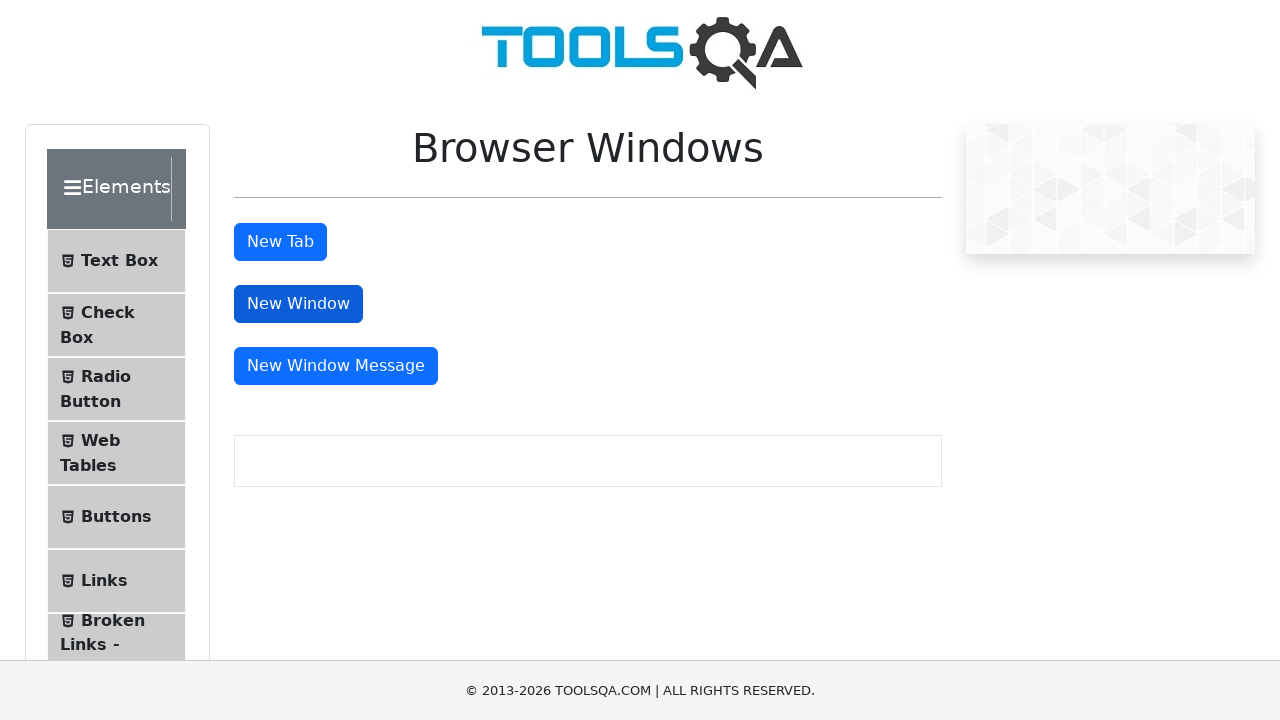

Clicked Elements menu again on main page at (109, 189) on (//div[@class='header-text'])[1]
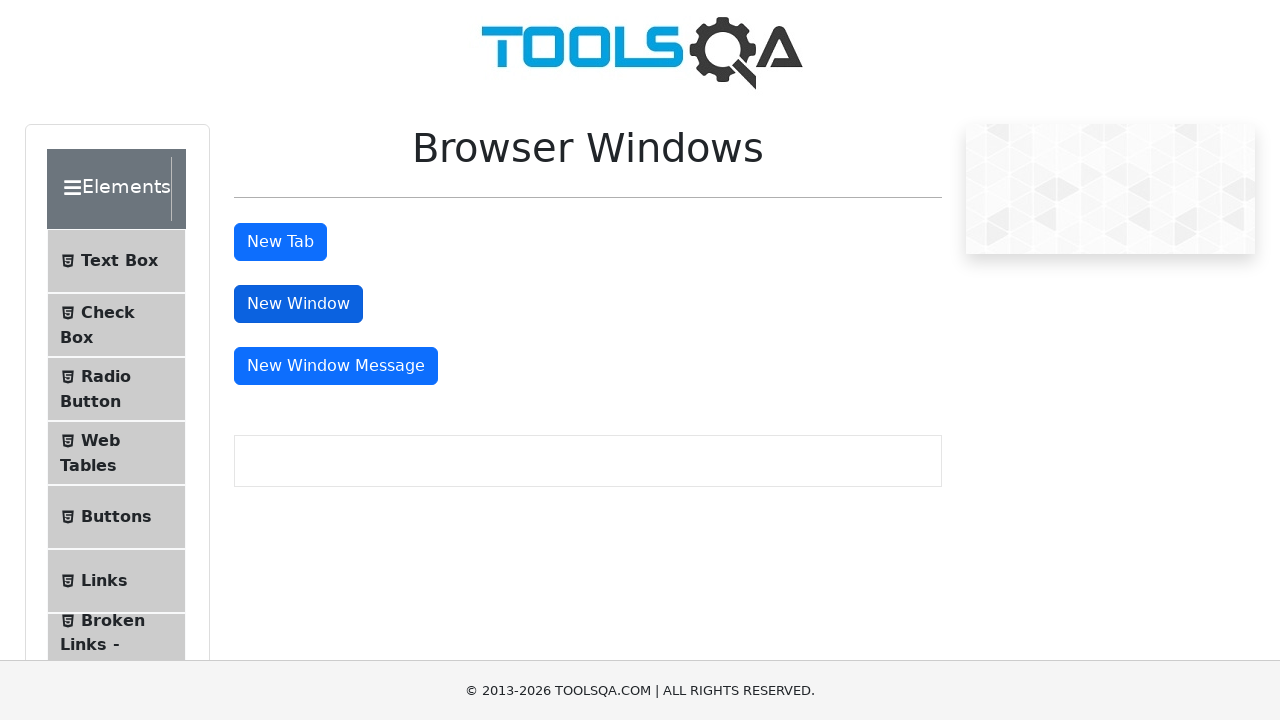

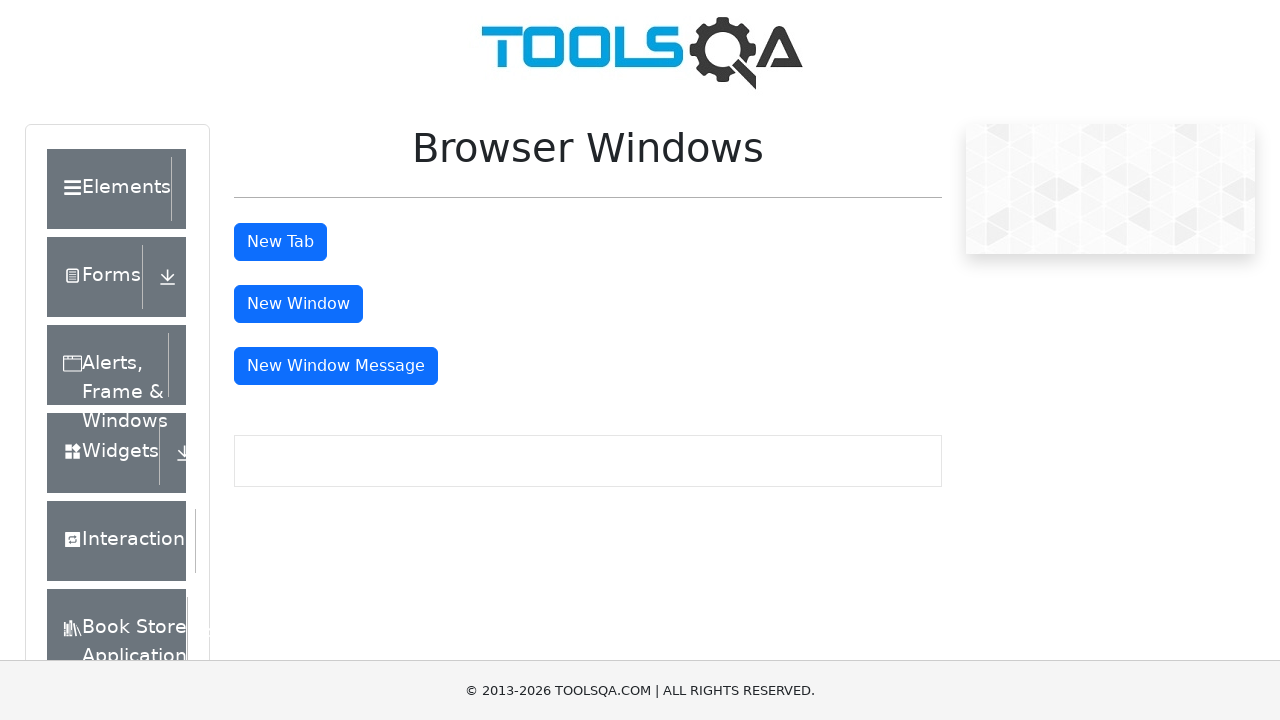